Navigates to a vegetable price table, sorts by name column, and verifies the price display for a specific vegetable

Starting URL: https://rahulshettyacademy.com/seleniumPractise/#/offers

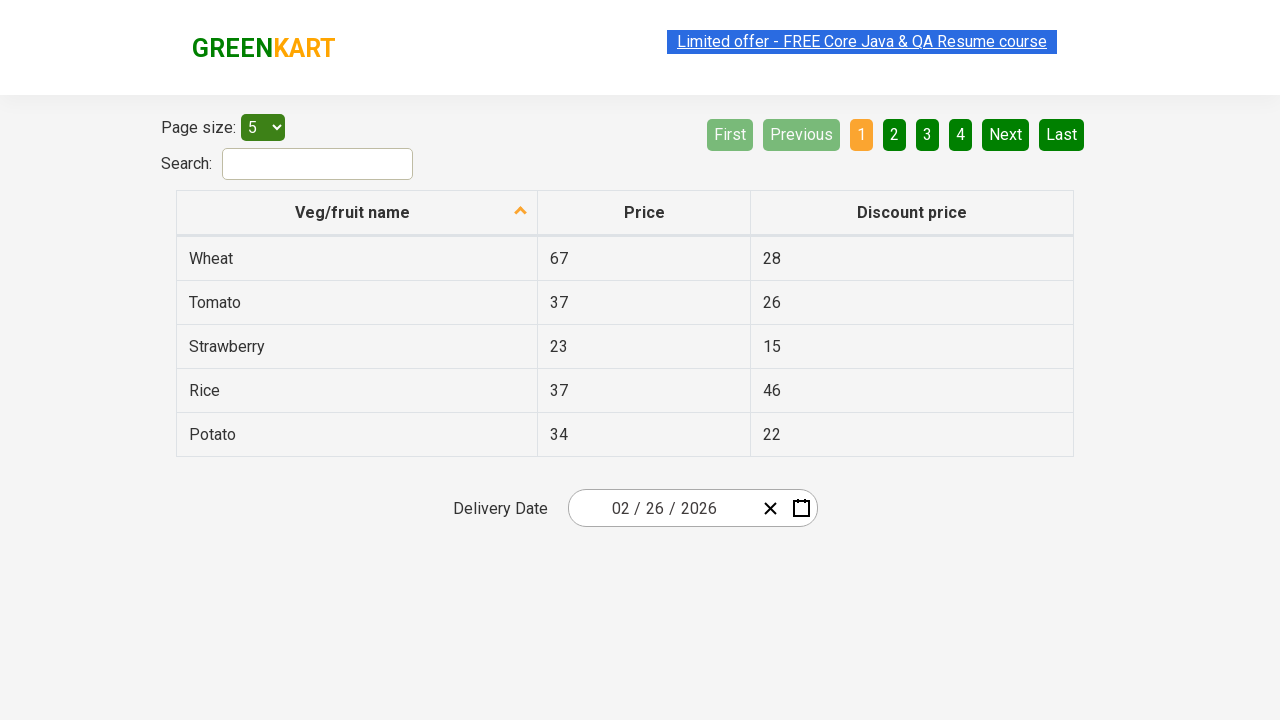

Clicked first column header to sort vegetable table by name at (357, 213) on xpath=//tr/th[1]
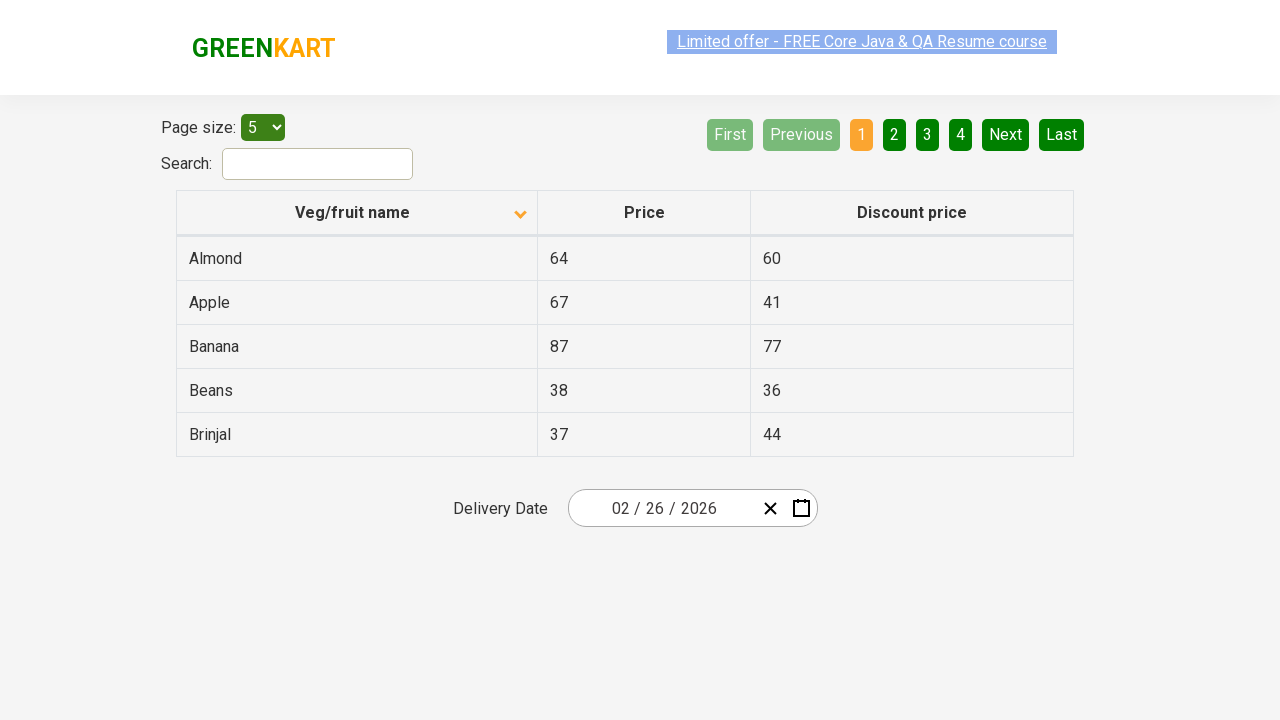

Waited for vegetable table to load after sorting
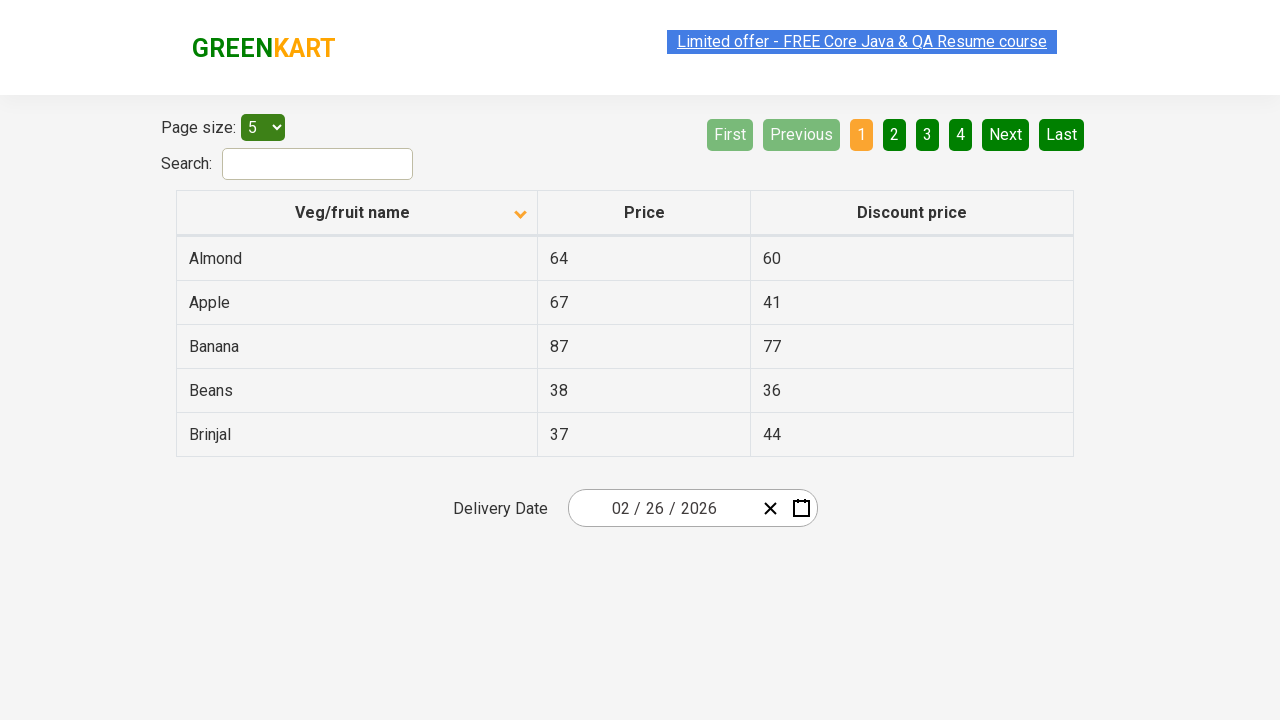

Retrieved all vegetable name elements from first column
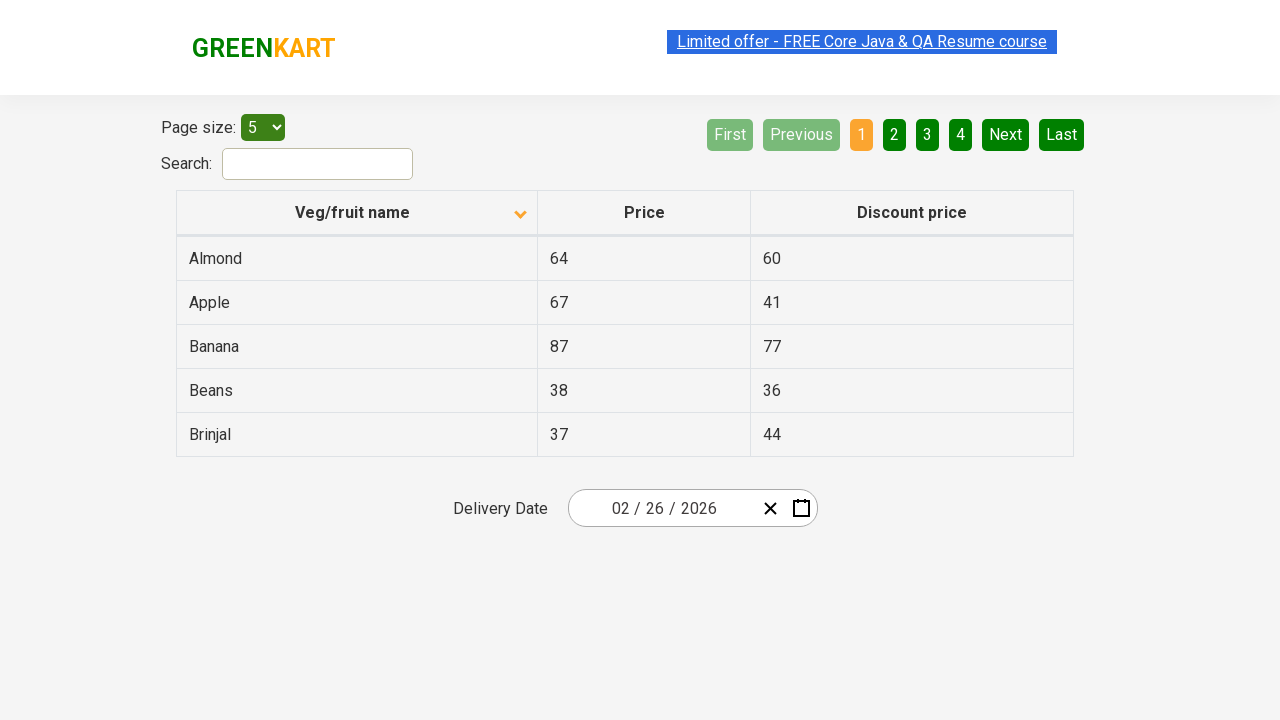

Found Banana in vegetable list with price: 87
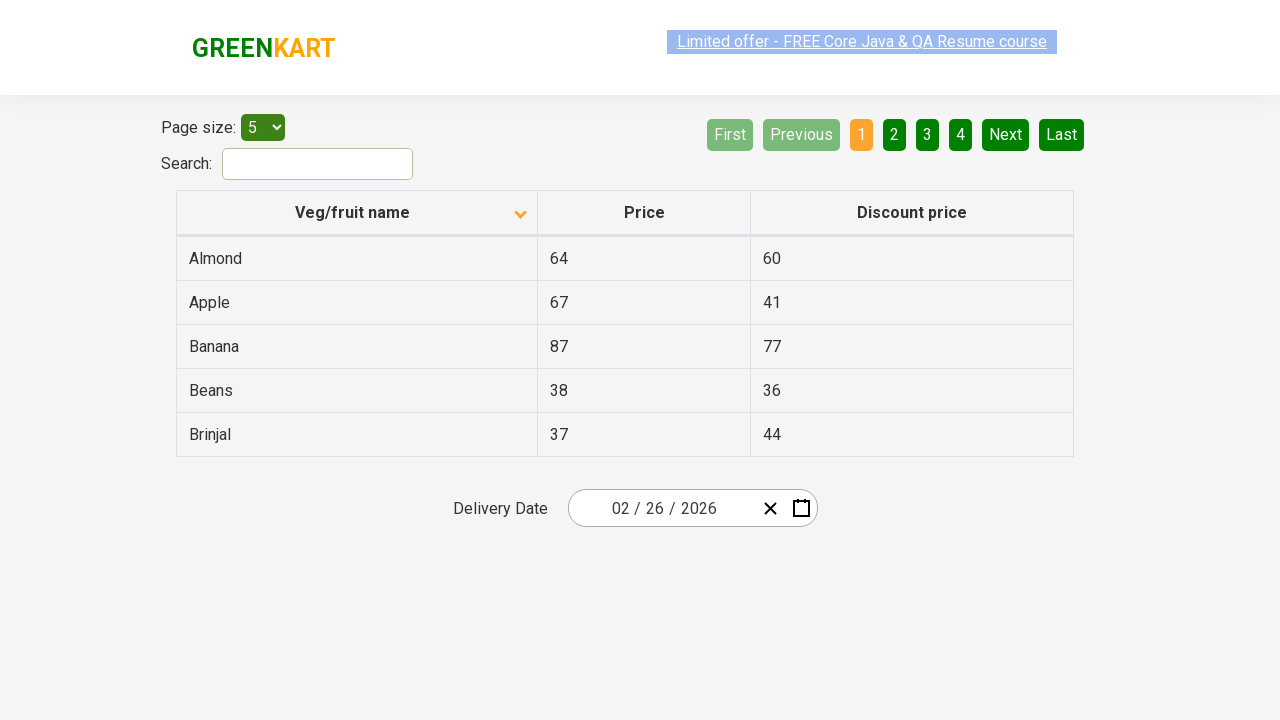

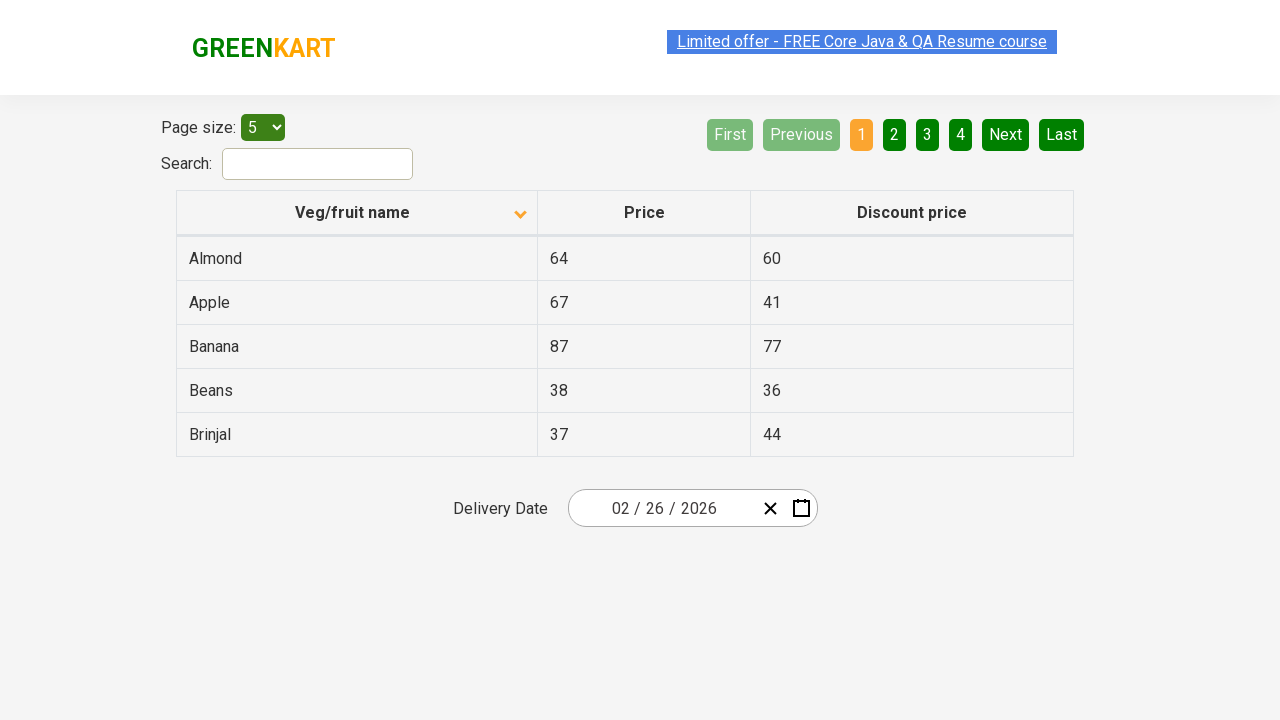